Tests slider control by programmatically changing its value and verifying the progress bar synchronizes with the slider.

Starting URL: https://seleniumbase.io/demo_page

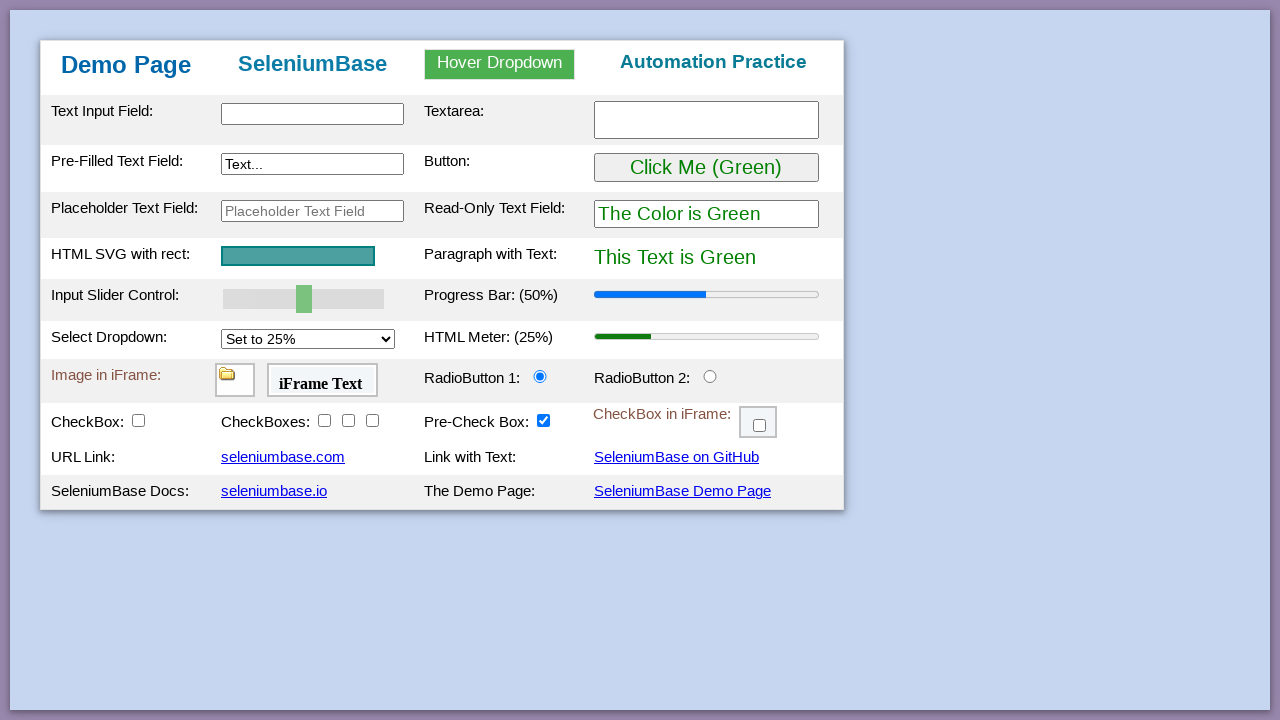

Waited for page to fully load (networkidle)
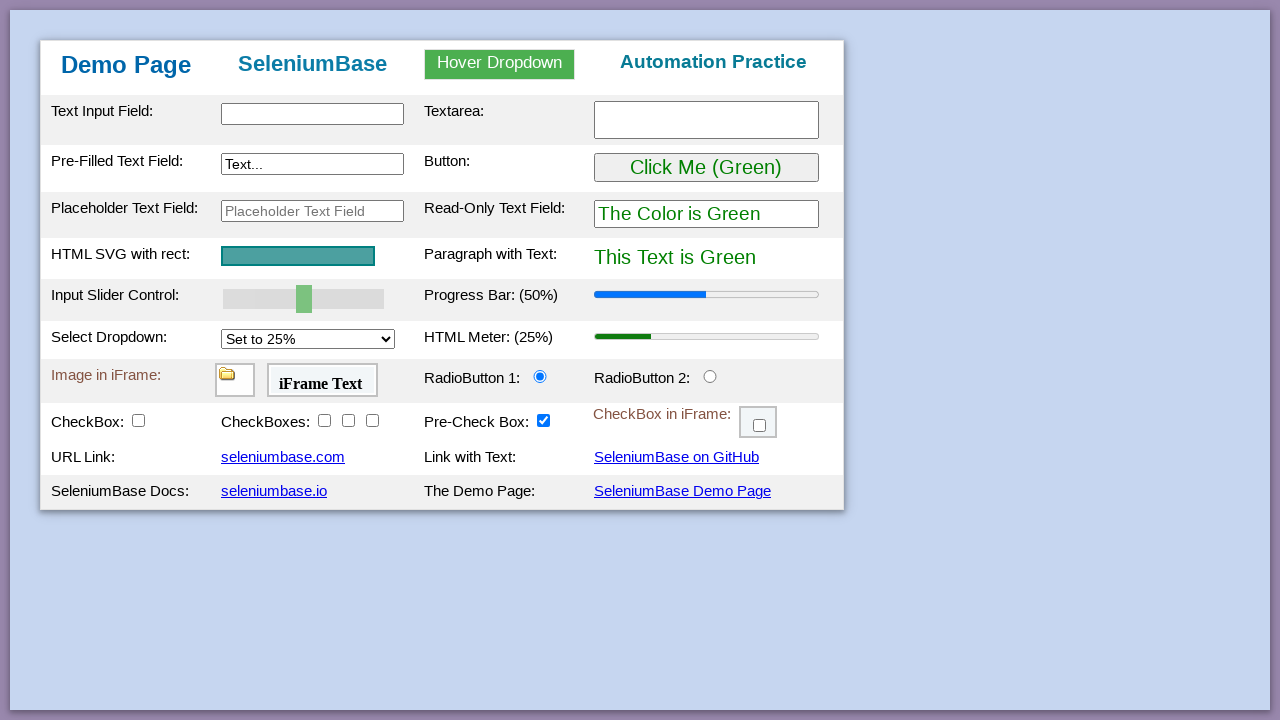

Programmatically set slider value to 75 and triggered input event
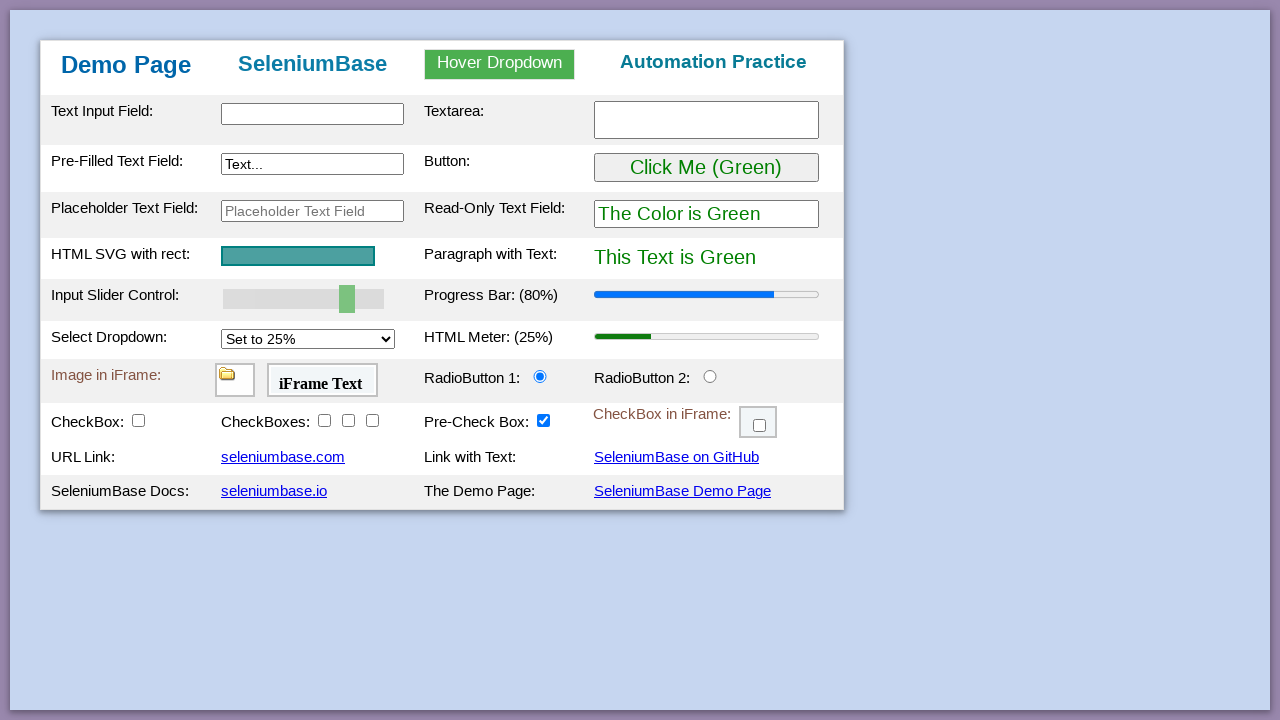

Programmatically set slider value to 25 and triggered input event
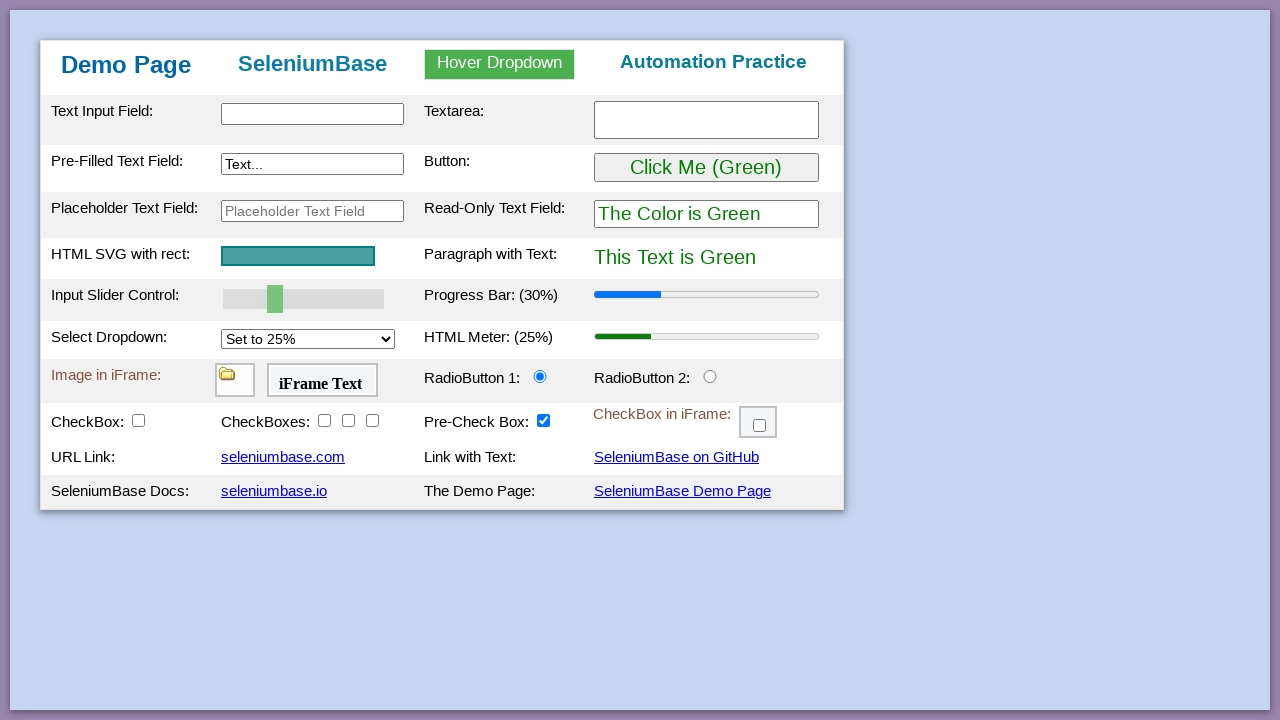

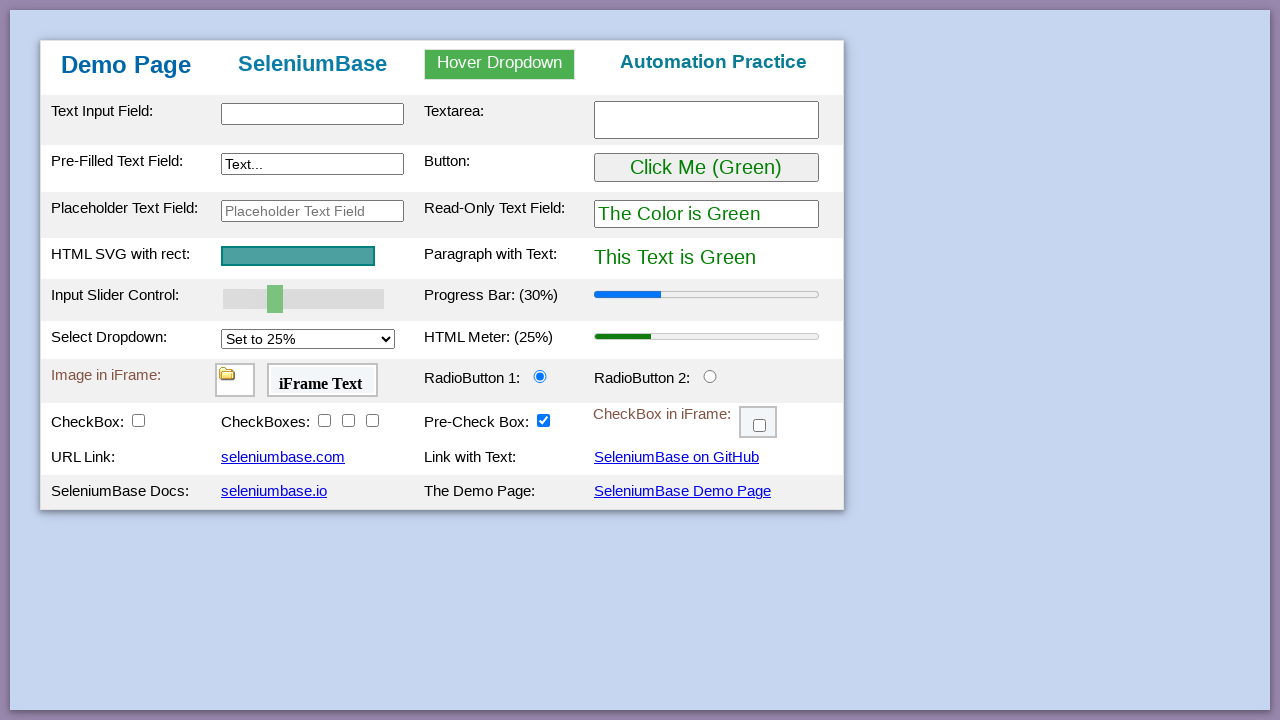